Clicks the Resources link in footer

Starting URL: https://github.com/about

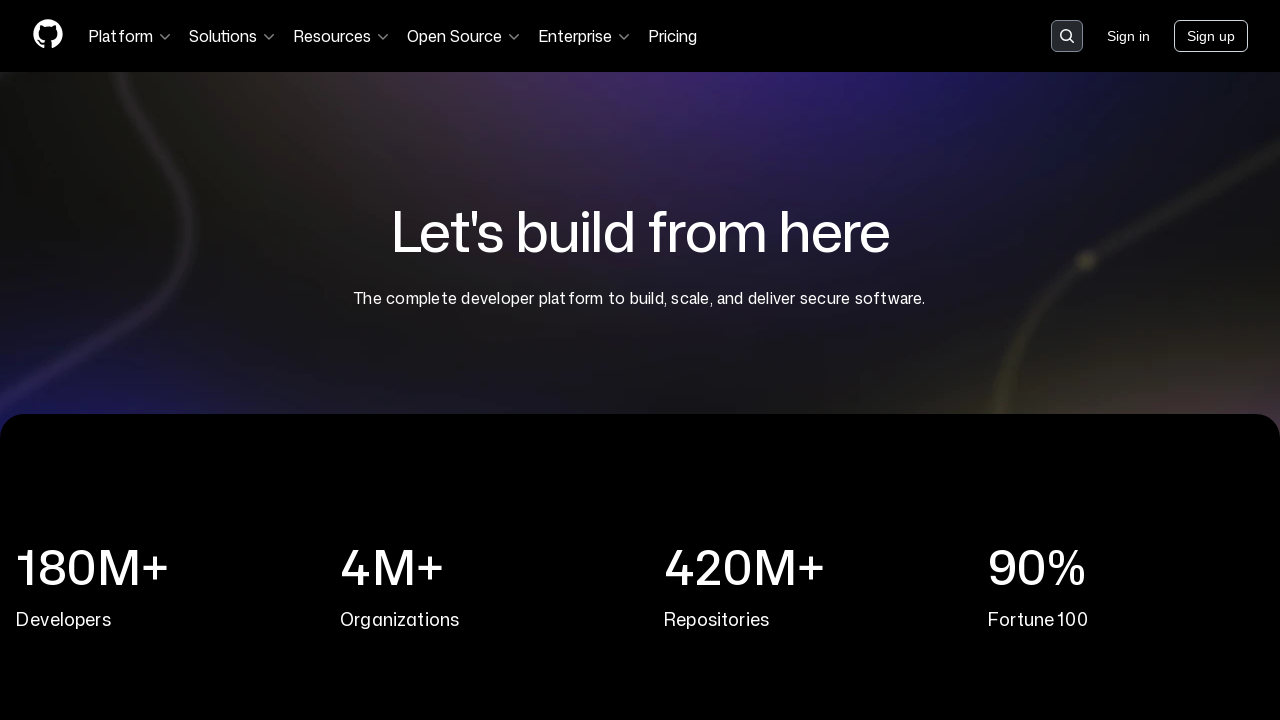

Waited for Resources link to appear in footer
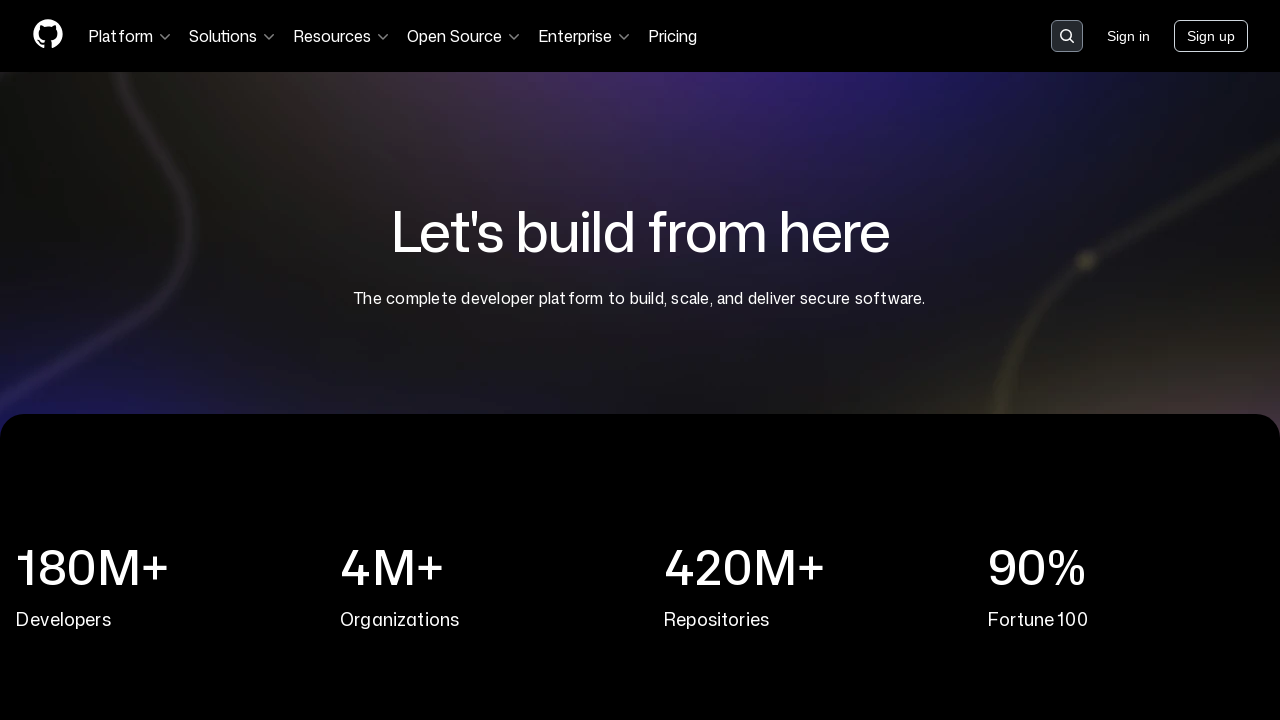

Clicked Resources link in footer at (490, 472) on footer a:has-text('Resources')
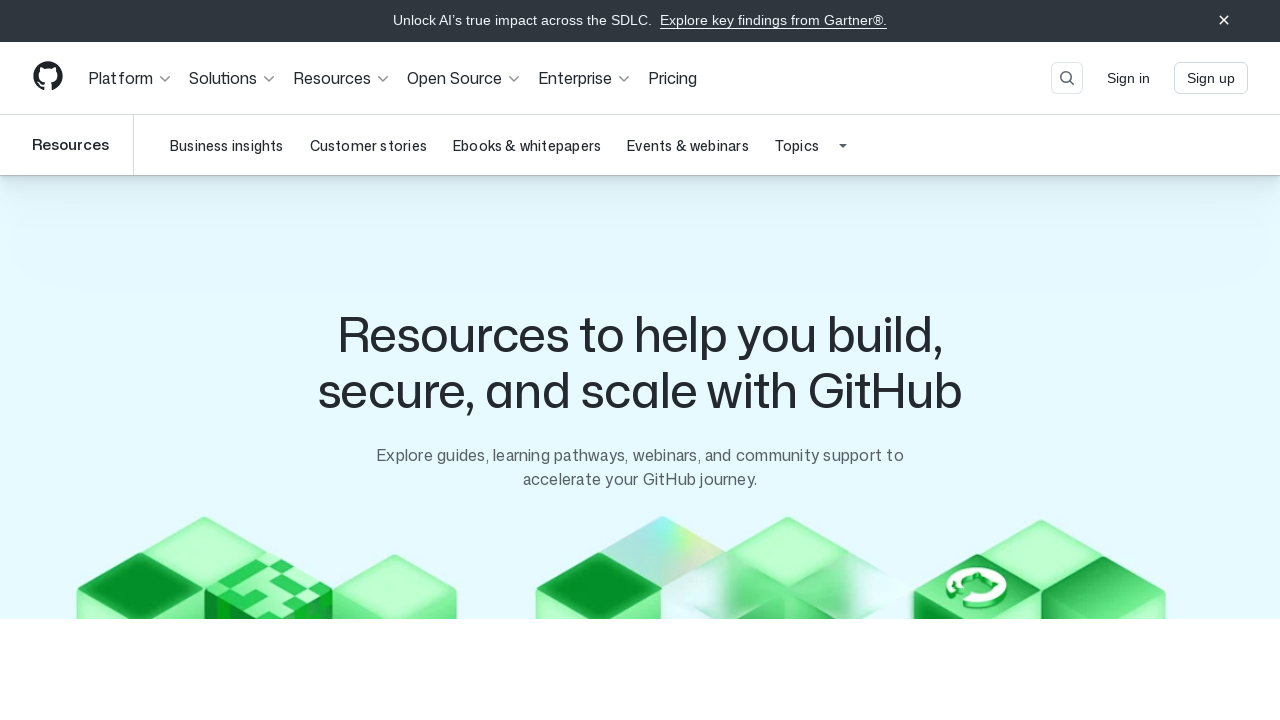

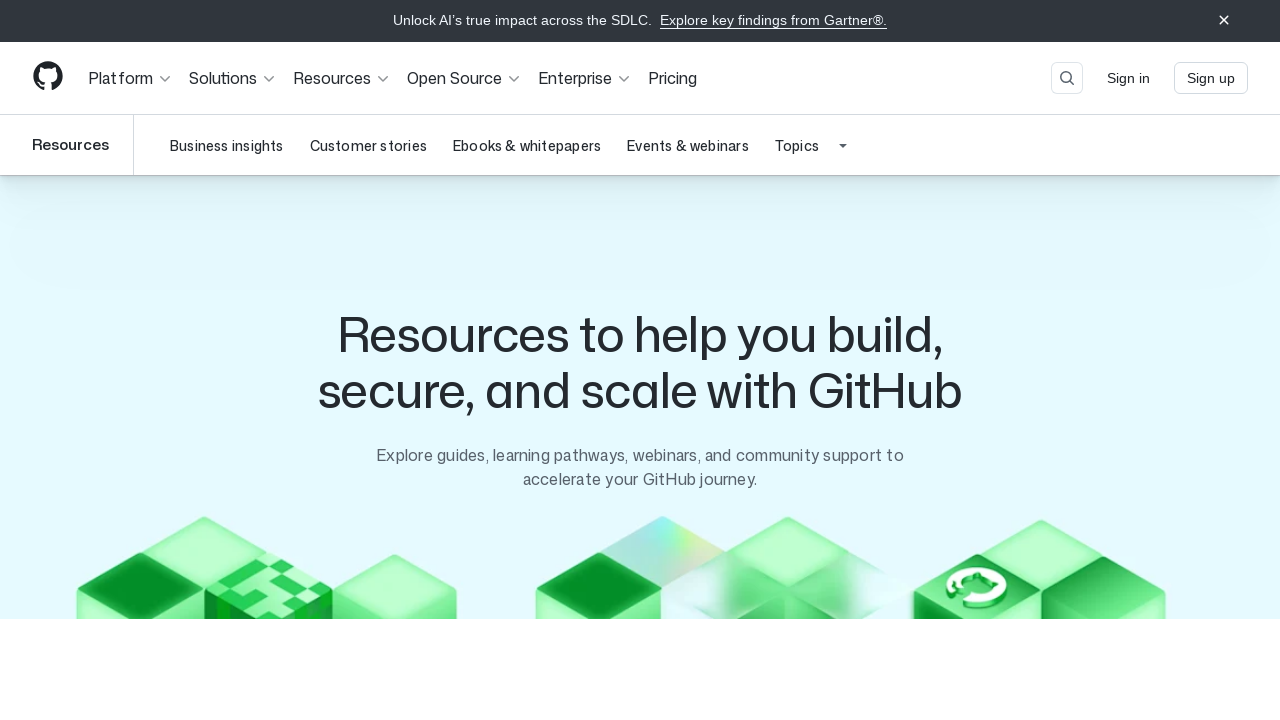